Tests filtering to display all todo items after applying other filters.

Starting URL: https://demo.playwright.dev/todomvc

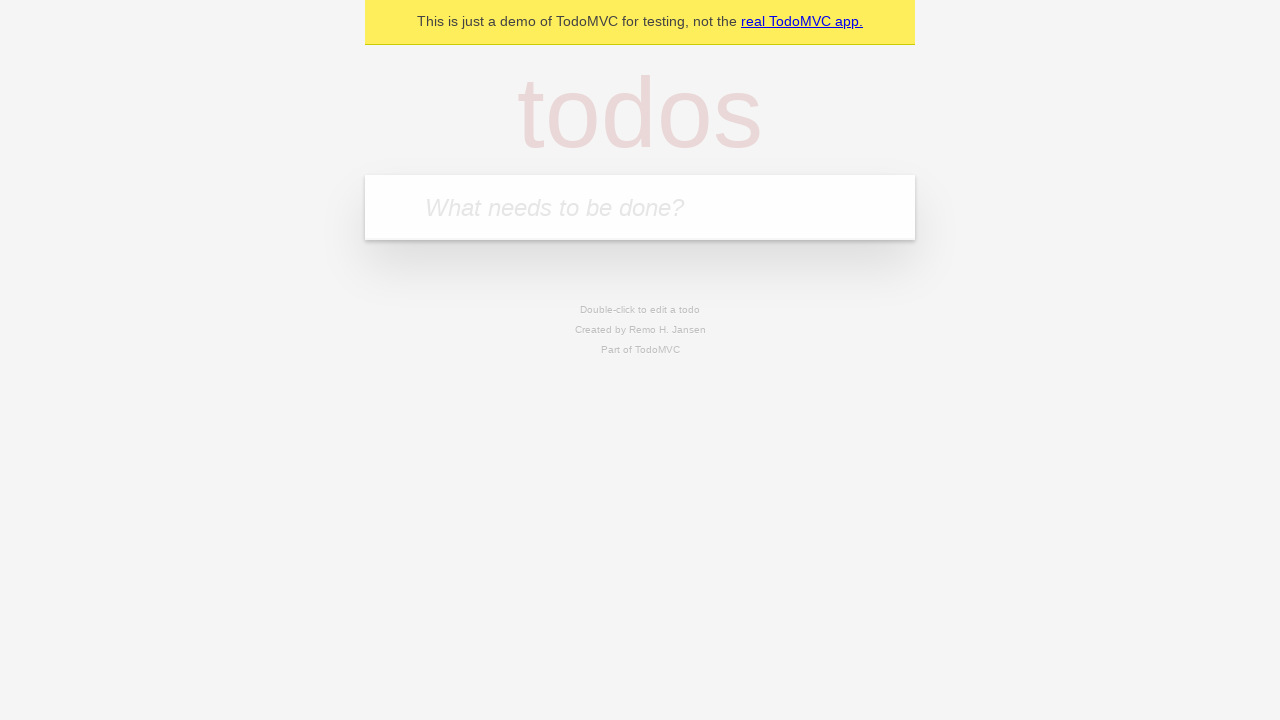

Filled todo input with 'buy some cheese' on internal:attr=[placeholder="What needs to be done?"i]
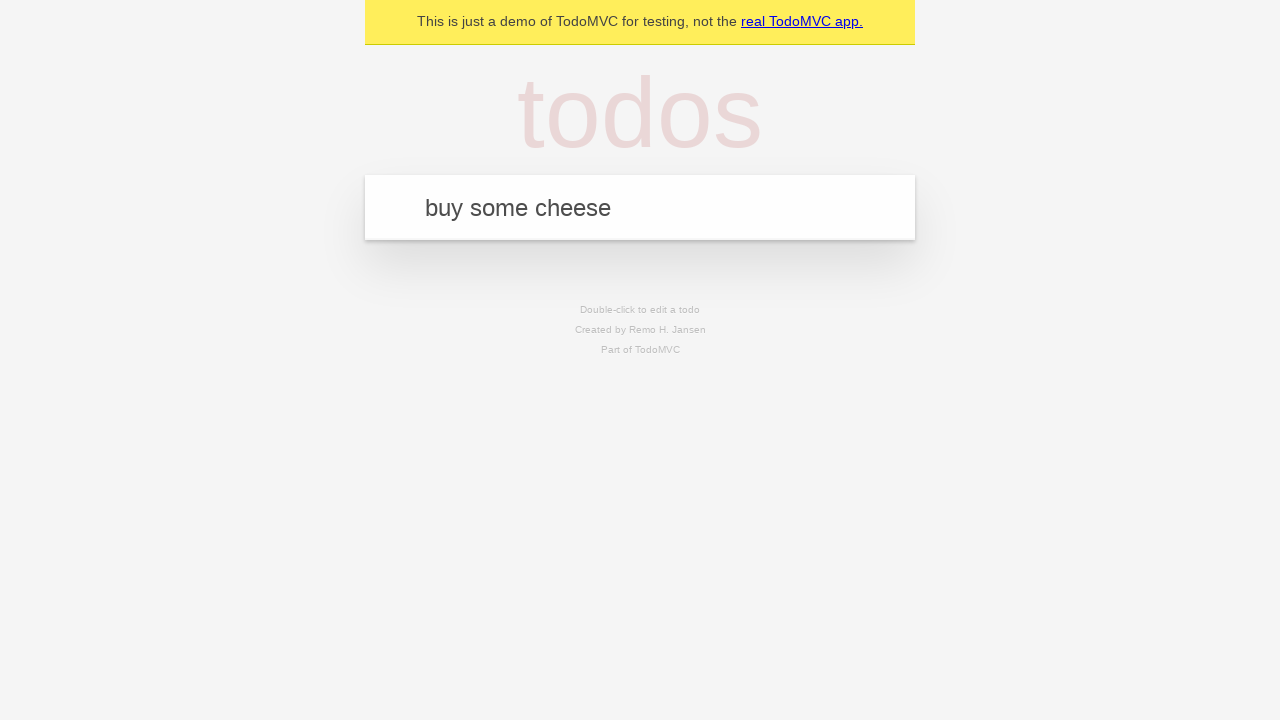

Pressed Enter to create first todo on internal:attr=[placeholder="What needs to be done?"i]
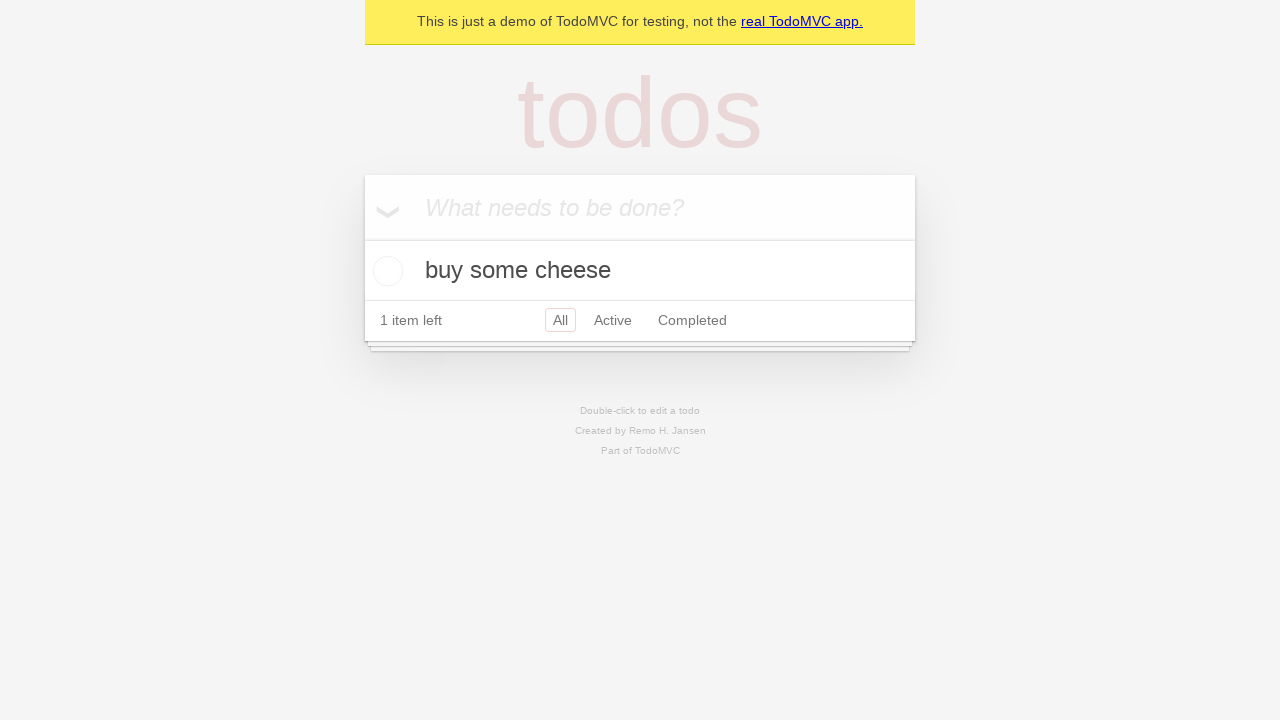

Filled todo input with 'feed the cat' on internal:attr=[placeholder="What needs to be done?"i]
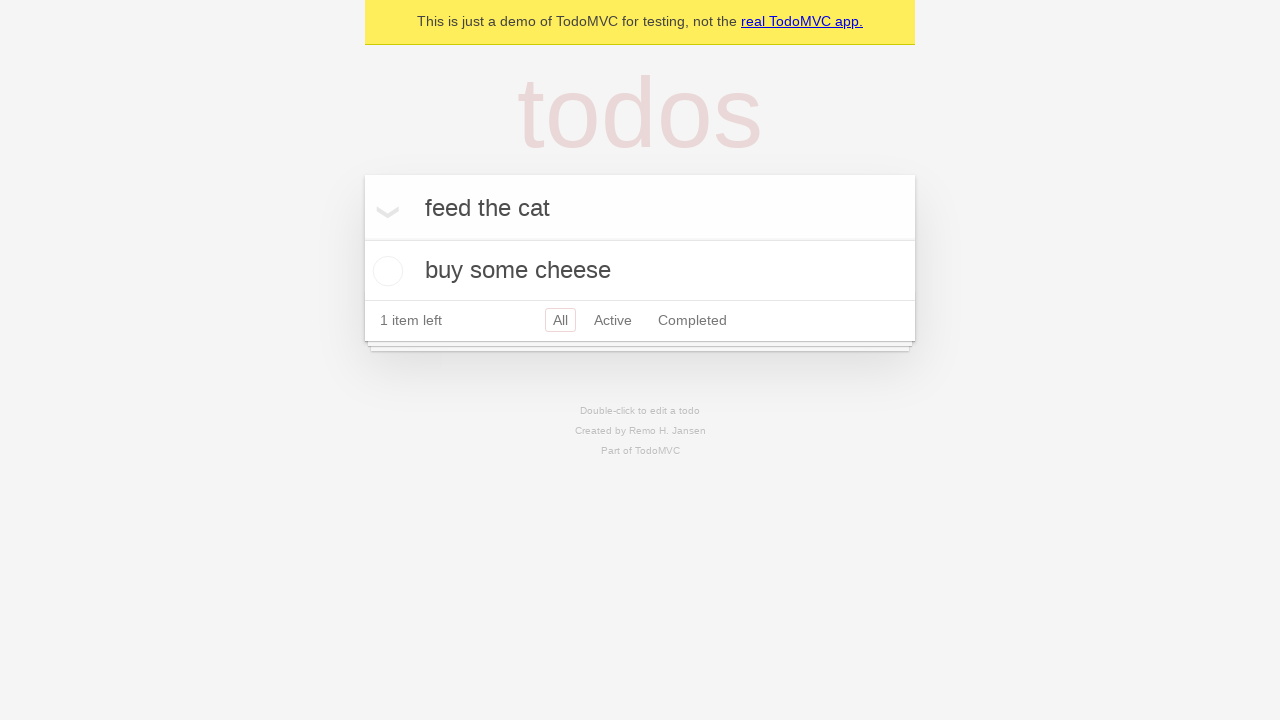

Pressed Enter to create second todo on internal:attr=[placeholder="What needs to be done?"i]
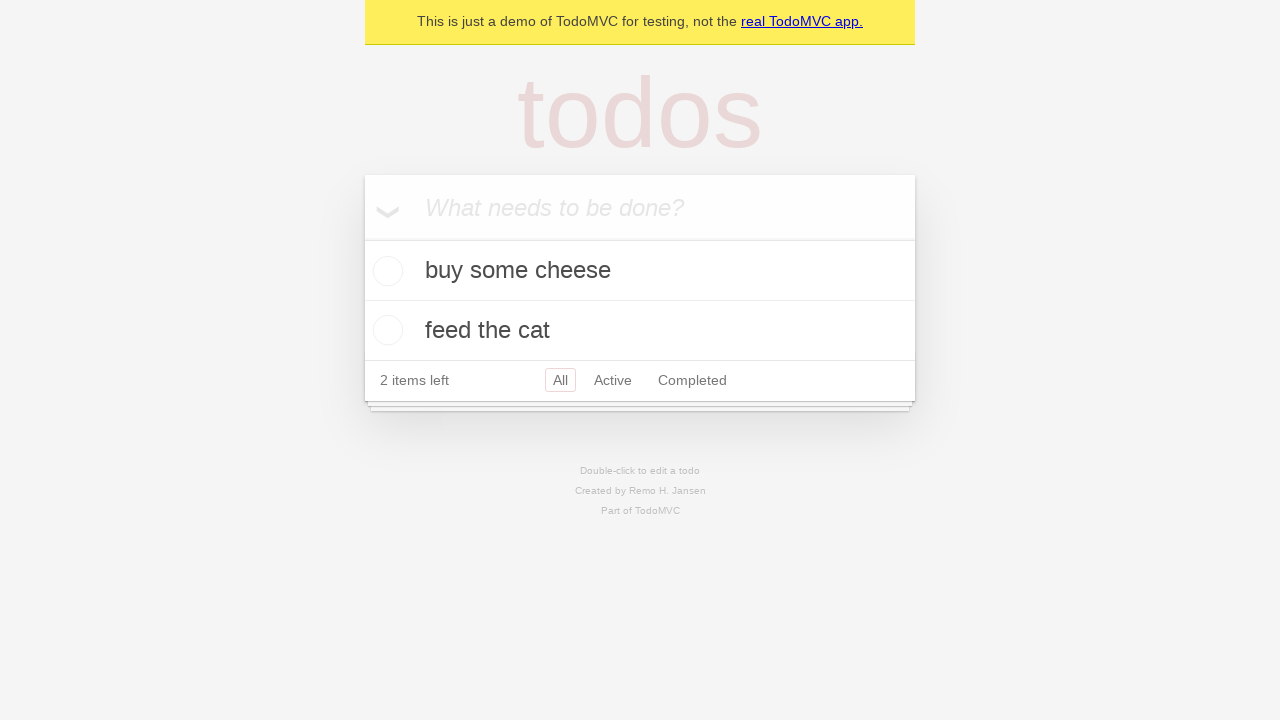

Filled todo input with 'book a doctors appointment' on internal:attr=[placeholder="What needs to be done?"i]
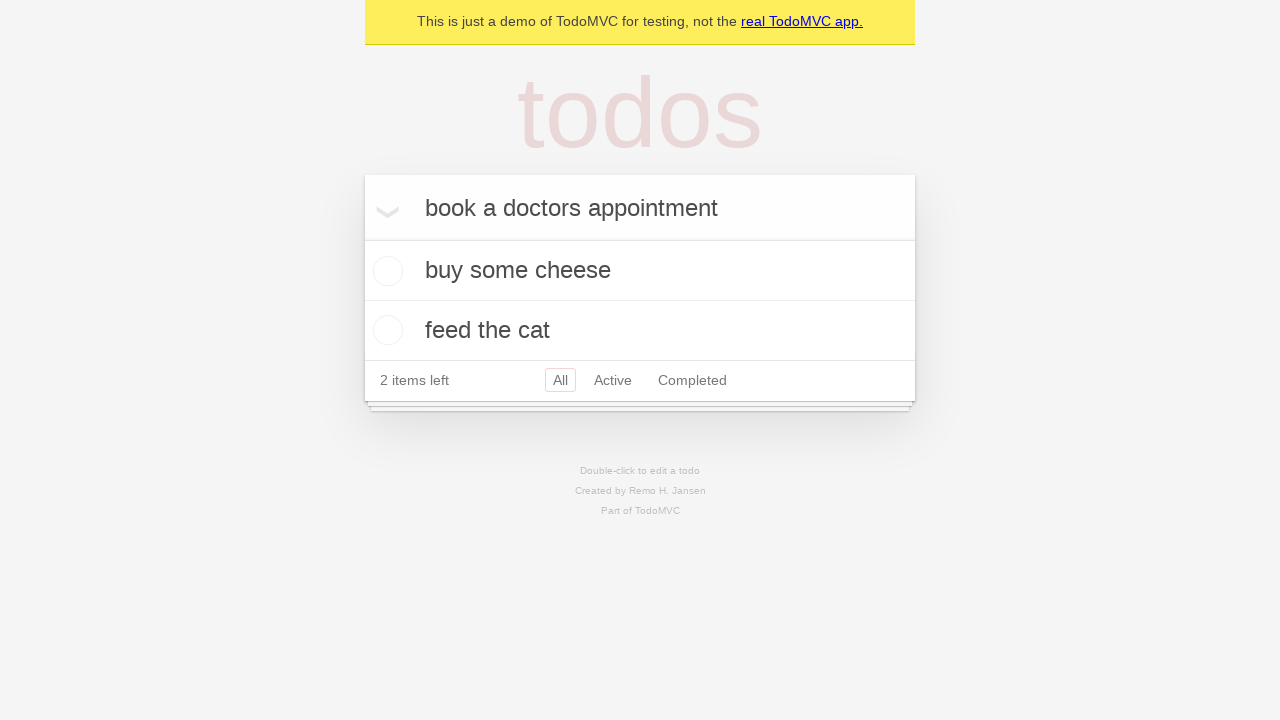

Pressed Enter to create third todo on internal:attr=[placeholder="What needs to be done?"i]
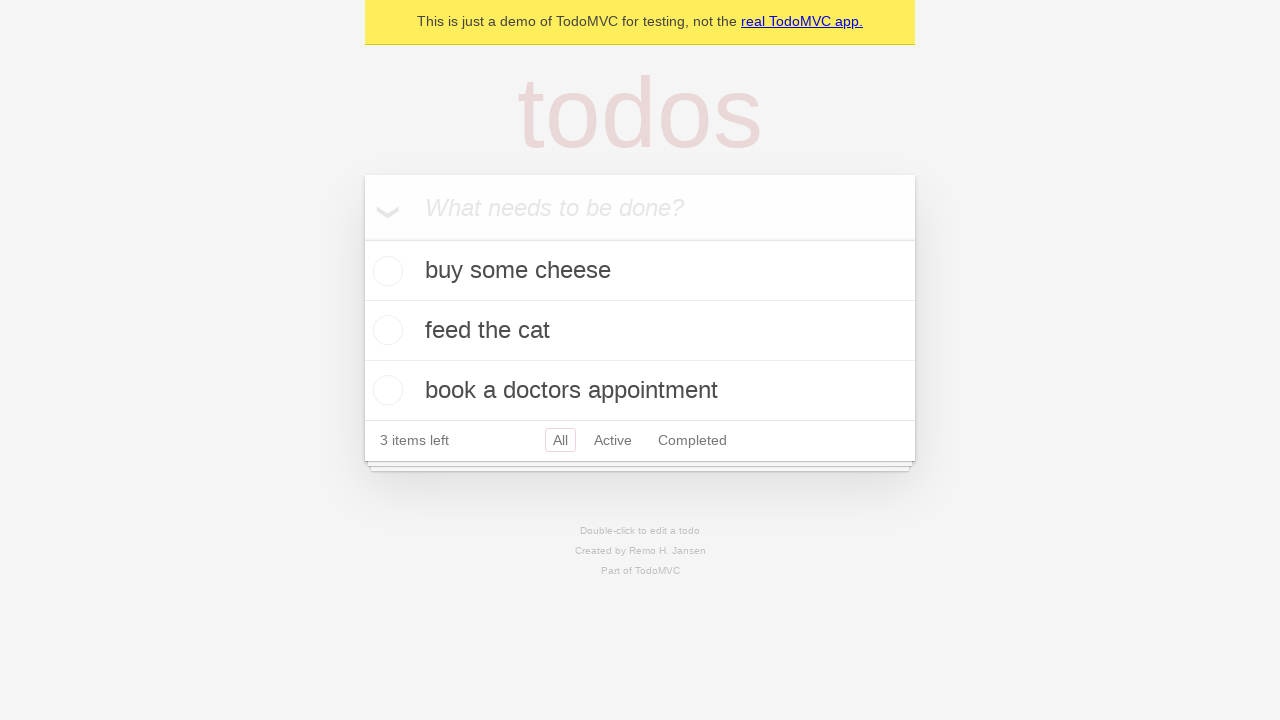

Checked the second todo item at (385, 330) on internal:testid=[data-testid="todo-item"s] >> nth=1 >> internal:role=checkbox
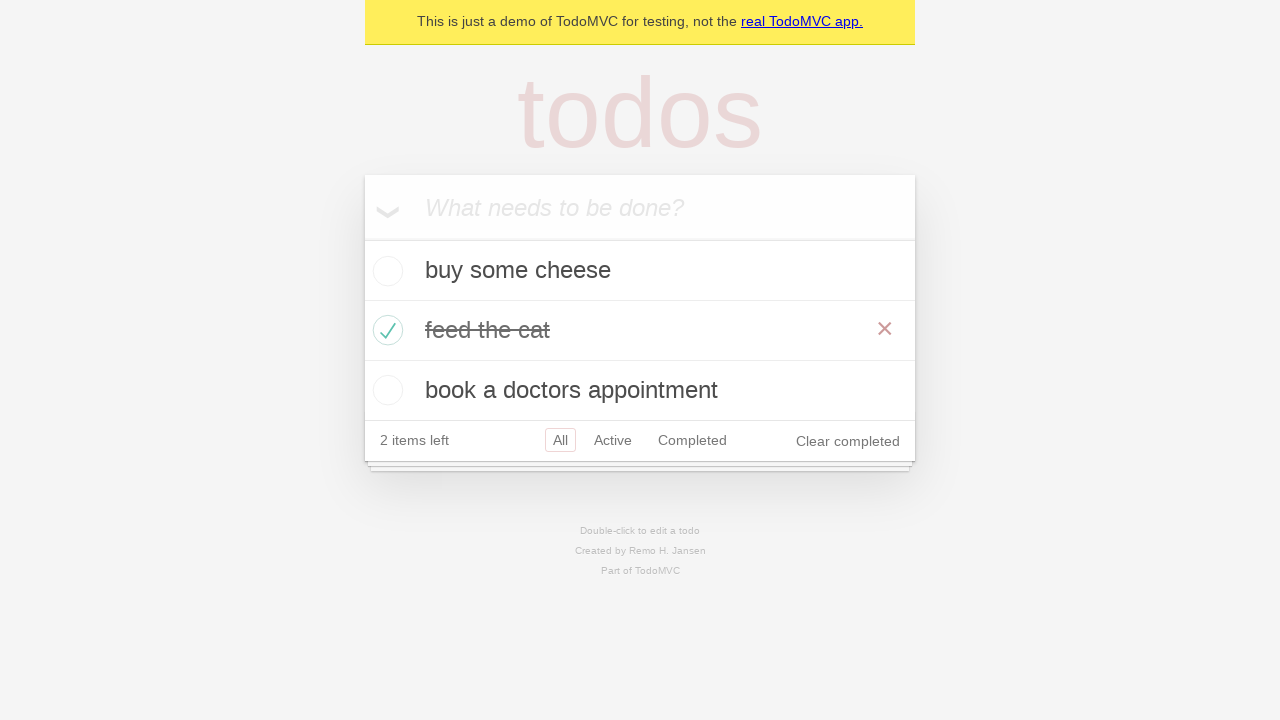

Clicked Active filter to display active todos only at (613, 440) on internal:role=link[name="Active"i]
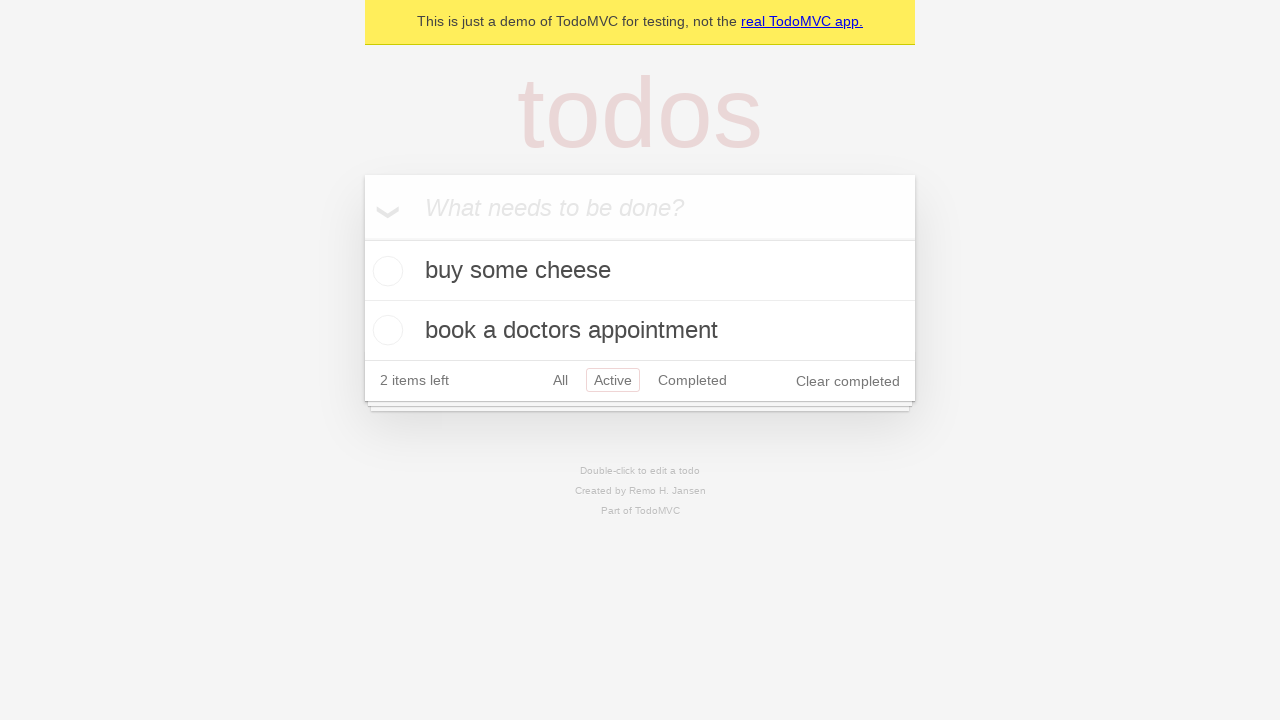

Clicked Completed filter to display completed todos only at (692, 380) on internal:role=link[name="Completed"i]
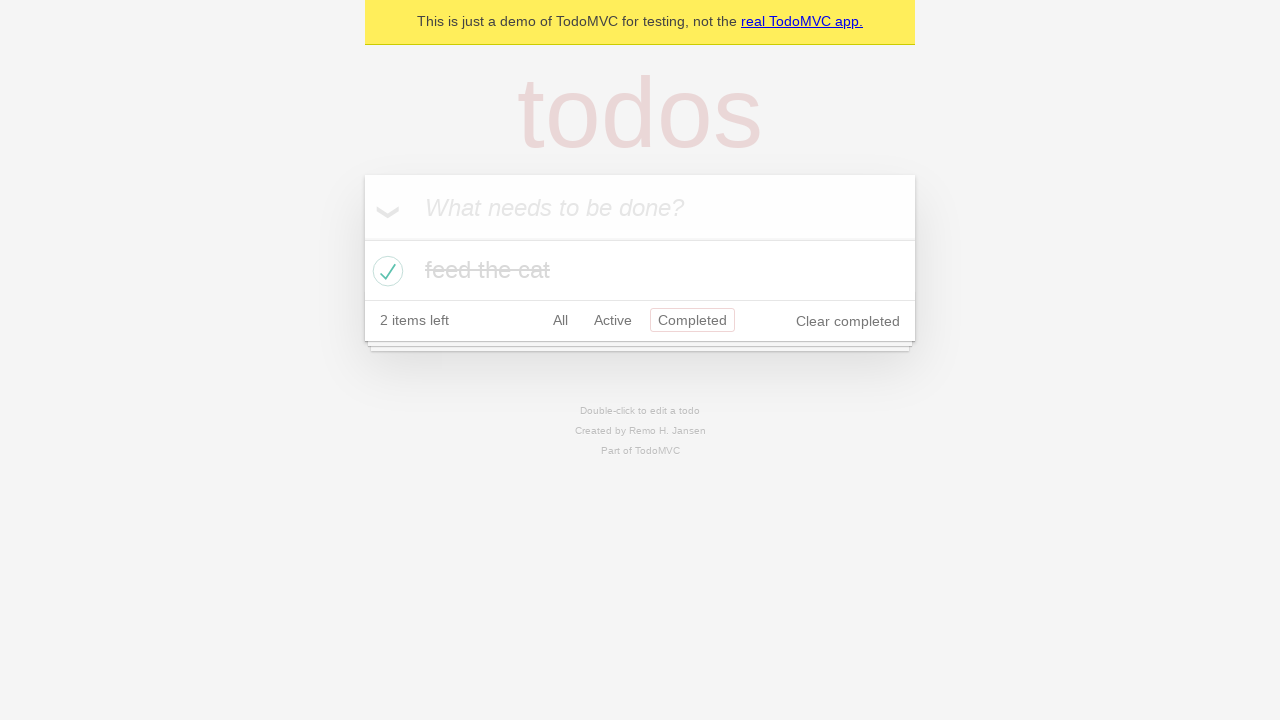

Clicked All filter to display all todo items at (560, 320) on internal:role=link[name="All"i]
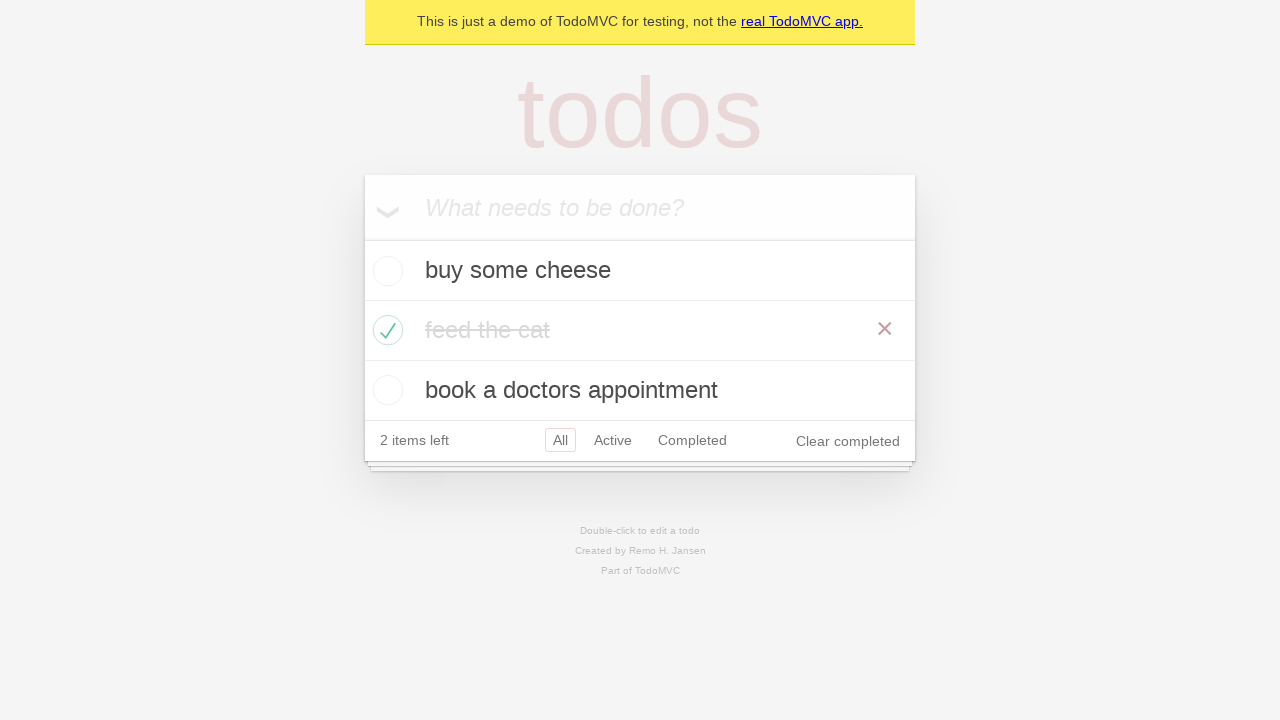

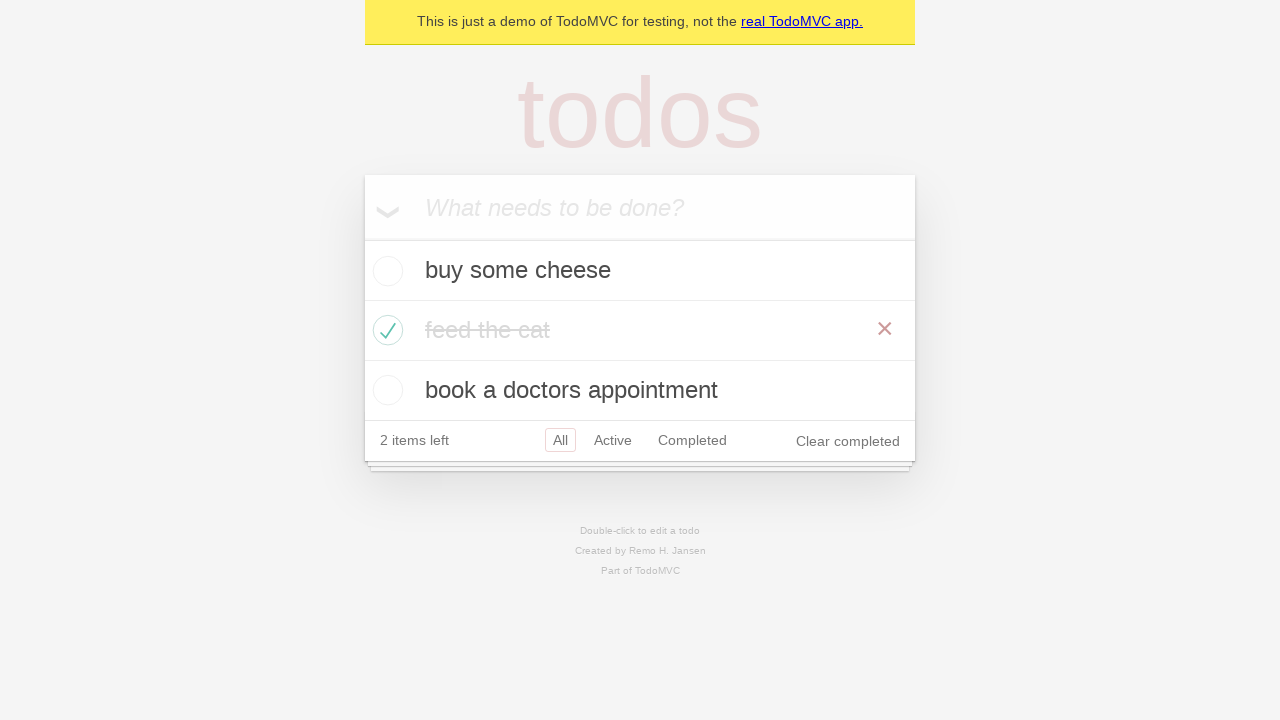